Tests alert popup functionality by entering a name, triggering an alert, verifying the name appears in the alert text, and dismissing it

Starting URL: https://rahulshettyacademy.com/AutomationPractice/

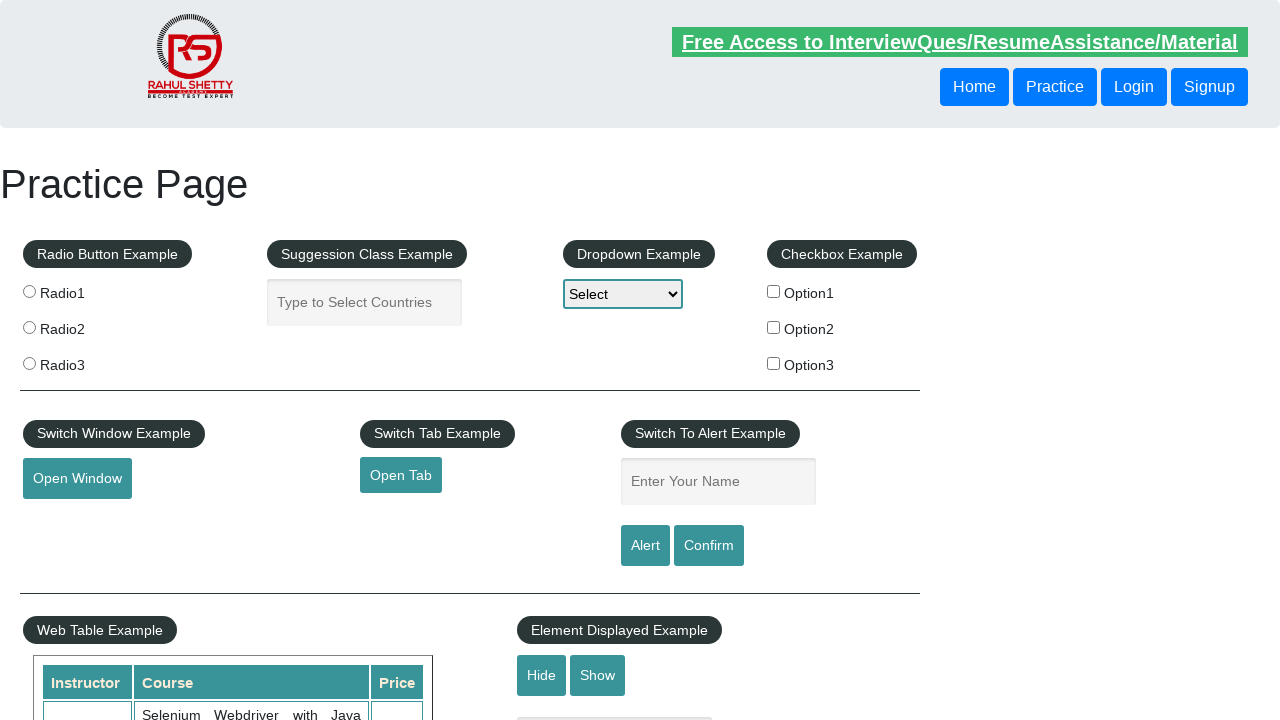

Filled name input field with 'vijay' on input#name
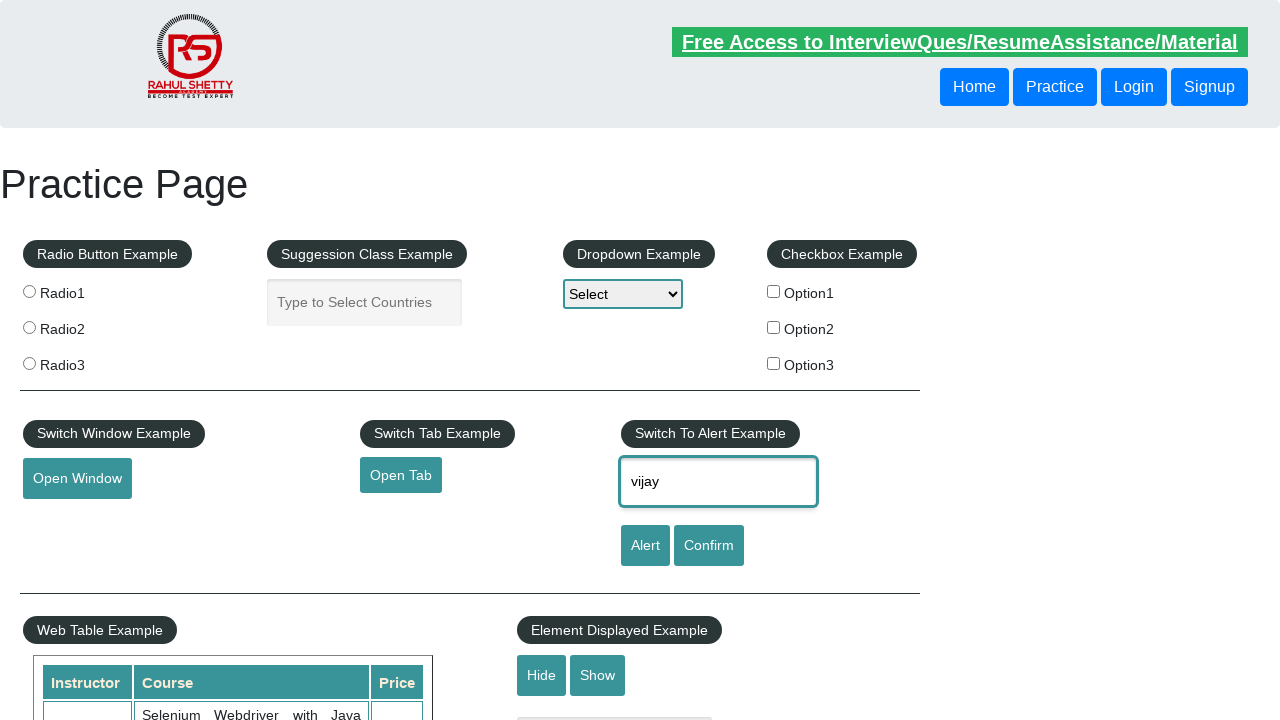

Clicked confirm button to trigger alert popup at (709, 546) on input#confirmbtn
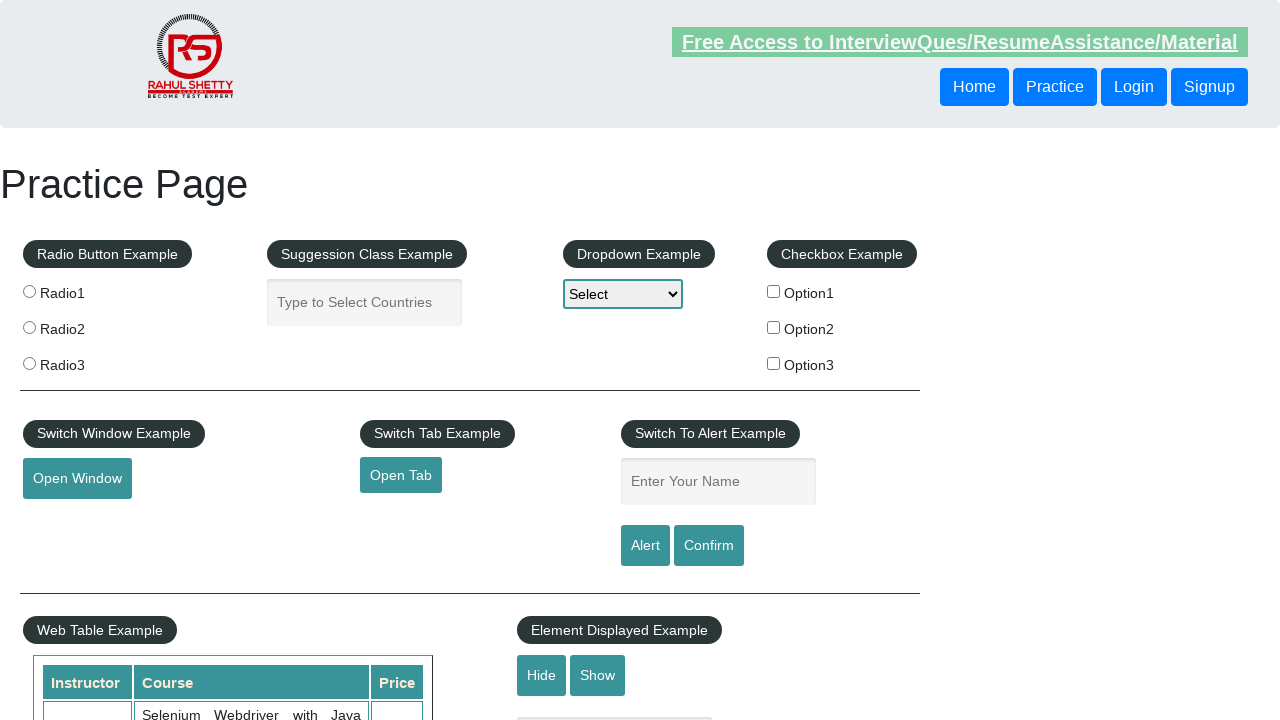

Set up dialog handler to verify 'vijay' appears in alert text and dismiss
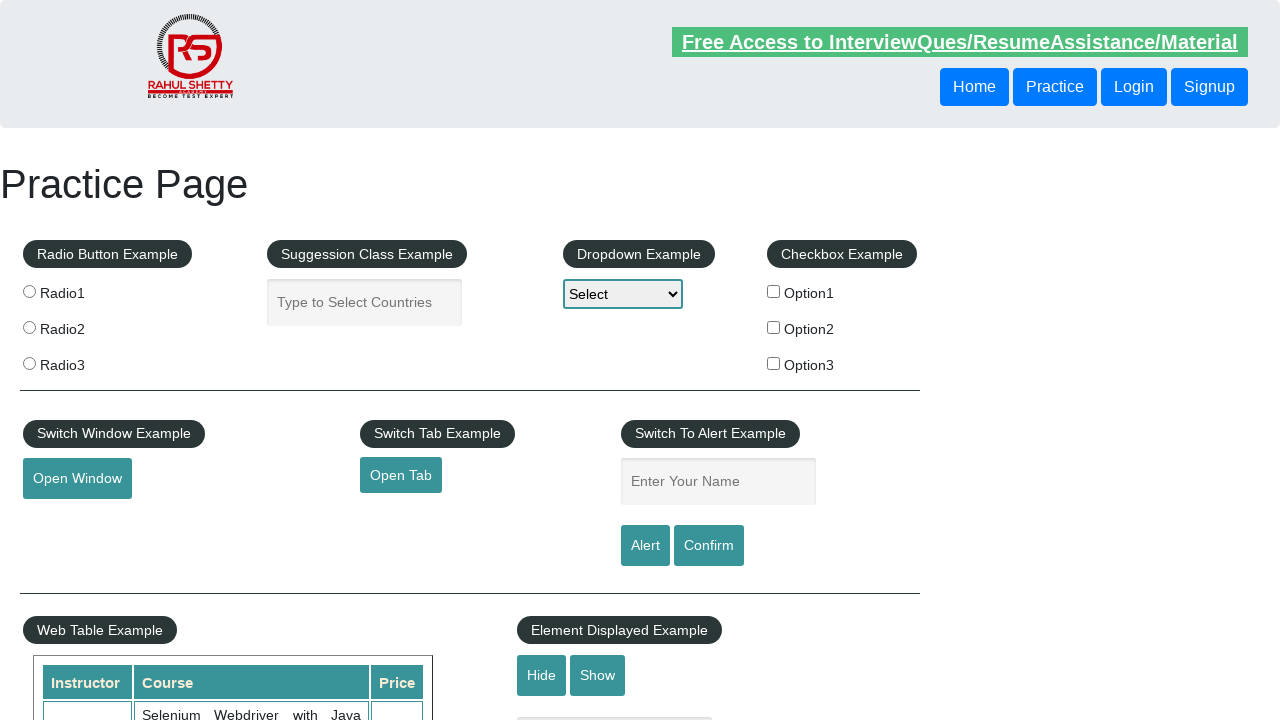

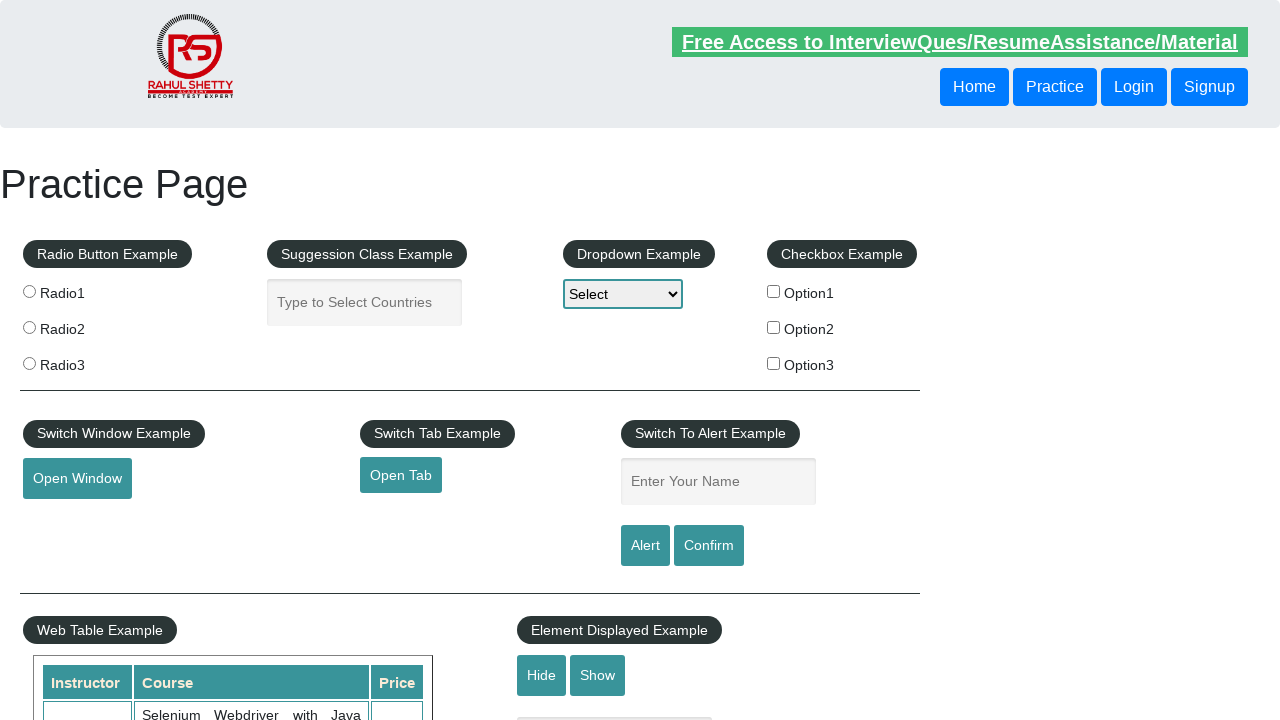